Navigates to the XPath practice page and verifies session is established

Starting URL: https://selectorshub.com/xpath-practice-page/

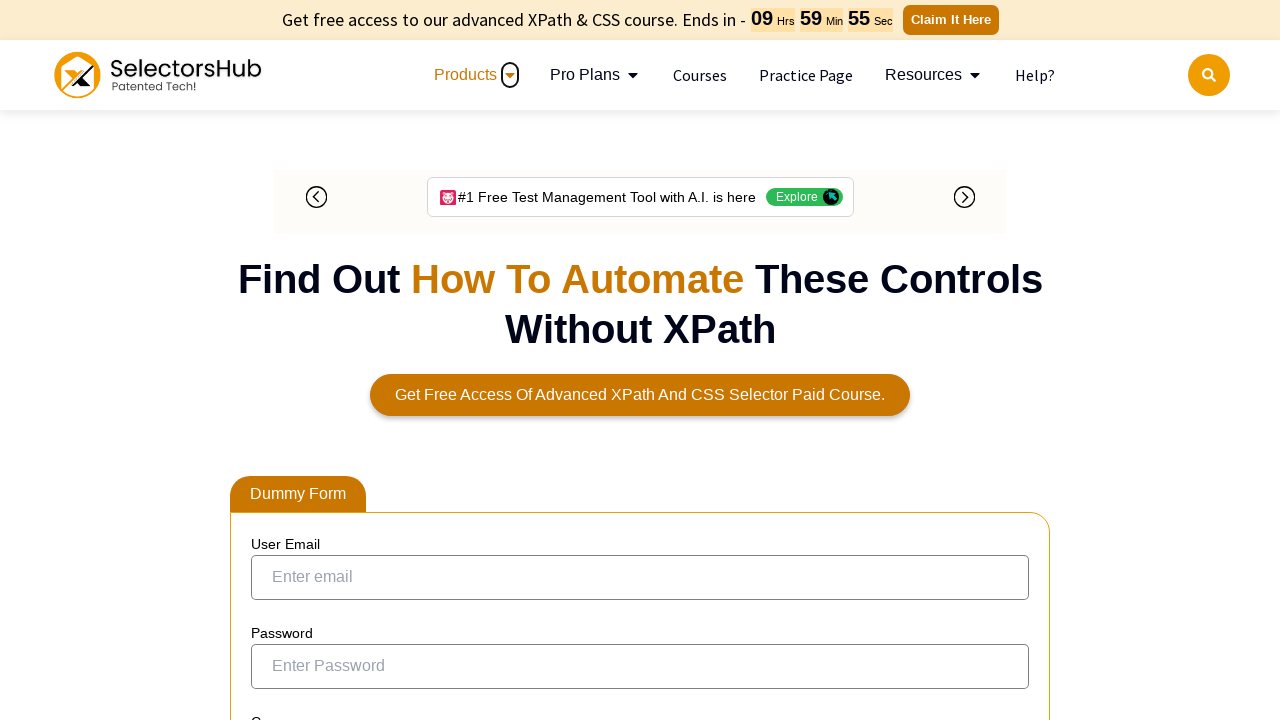

Waited for page to reach domcontentloaded state
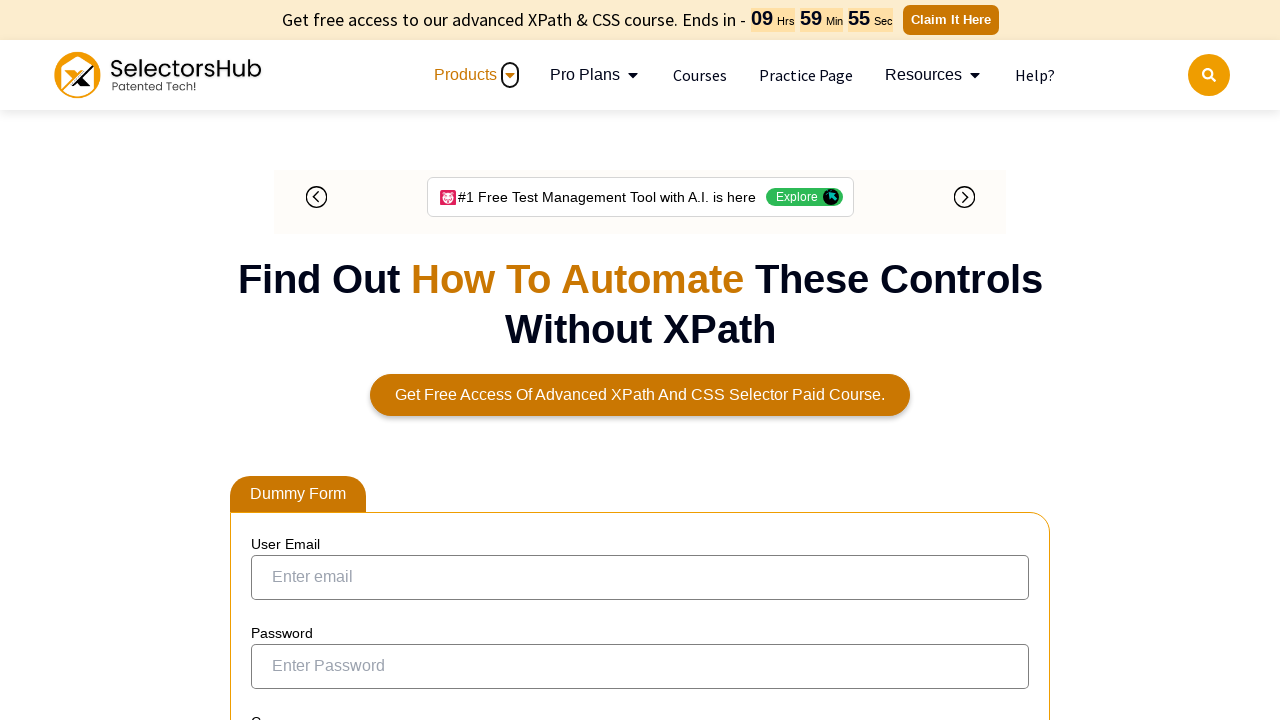

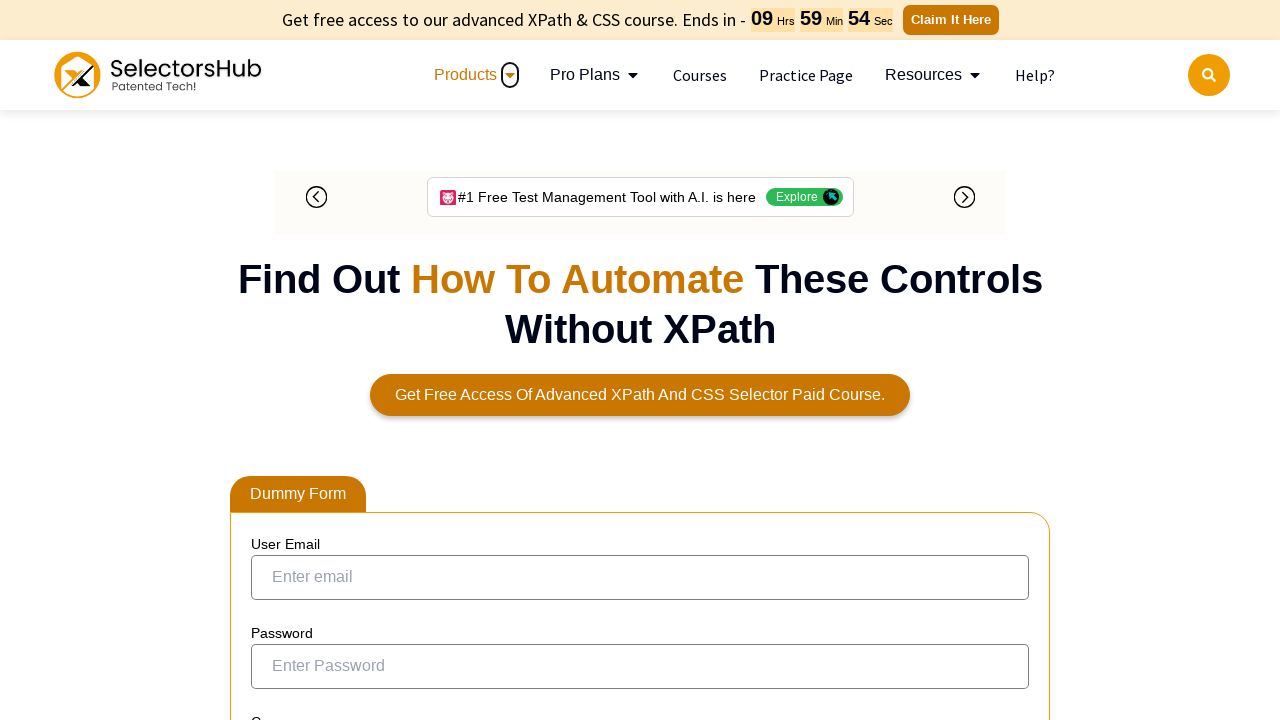